Tests the user registration form by filling in all required fields (first name, last name, email, telephone, password) and submitting the form.

Starting URL: https://naveenautomationlabs.com/opencart/index.php?route=account/register

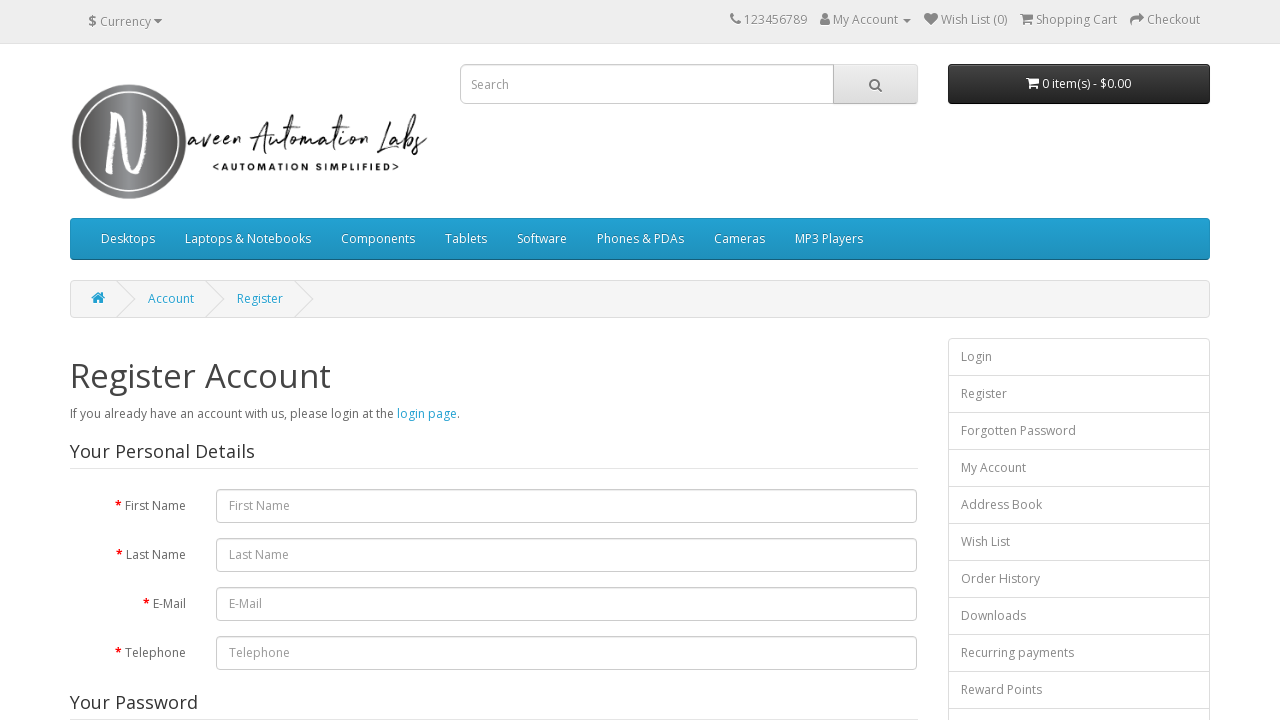

Filled first name field with 'Michael' on #input-firstname
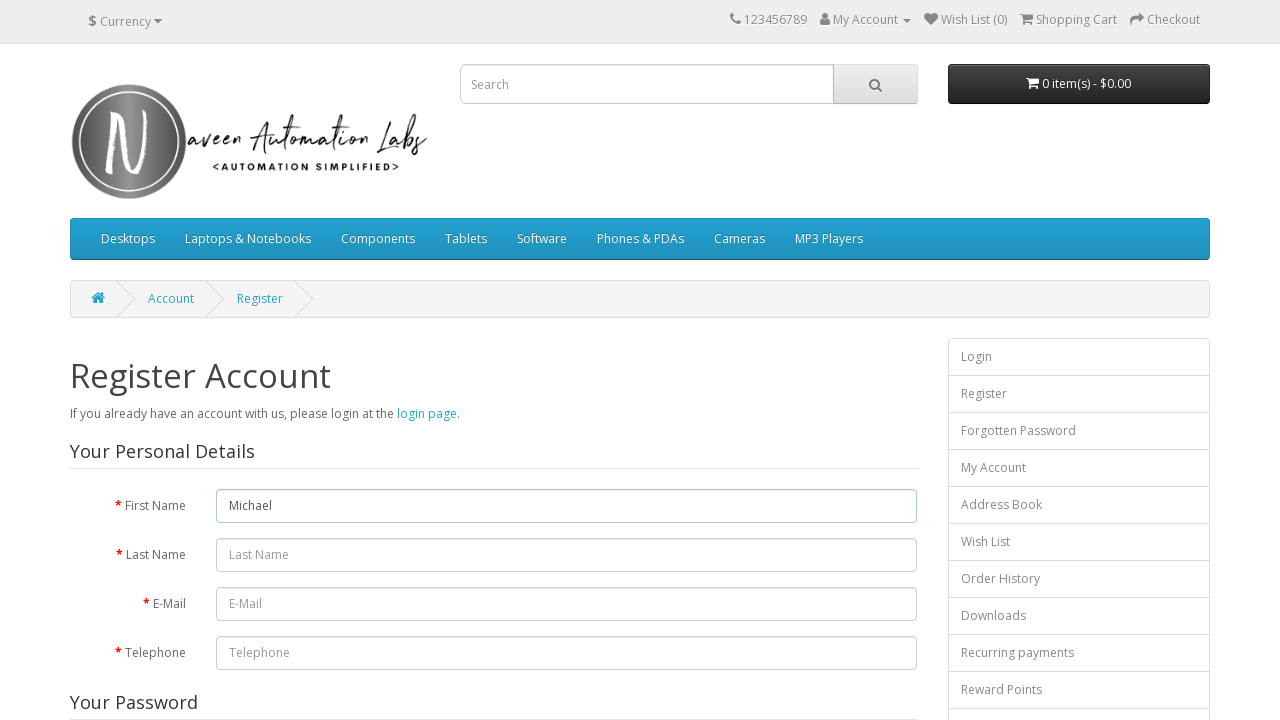

Filled last name field with 'Thompson' on #input-lastname
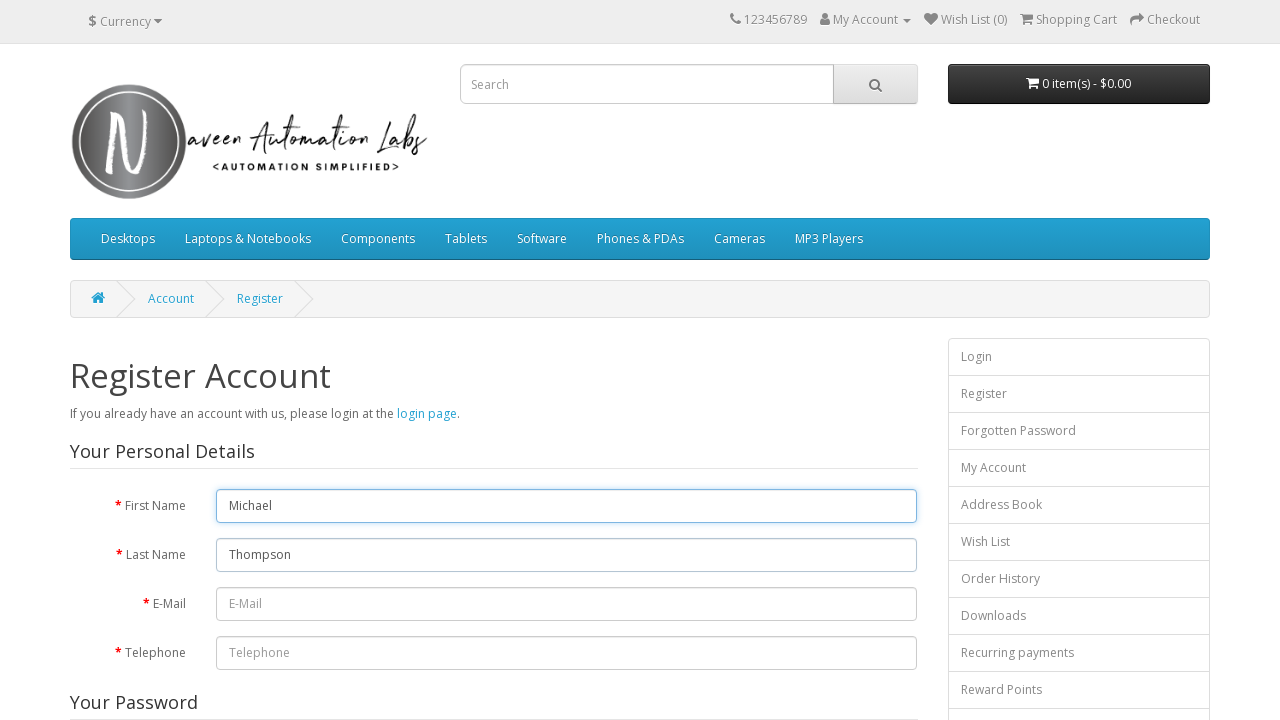

Filled email field with 'michael.thompson8472@example.com' on #input-email
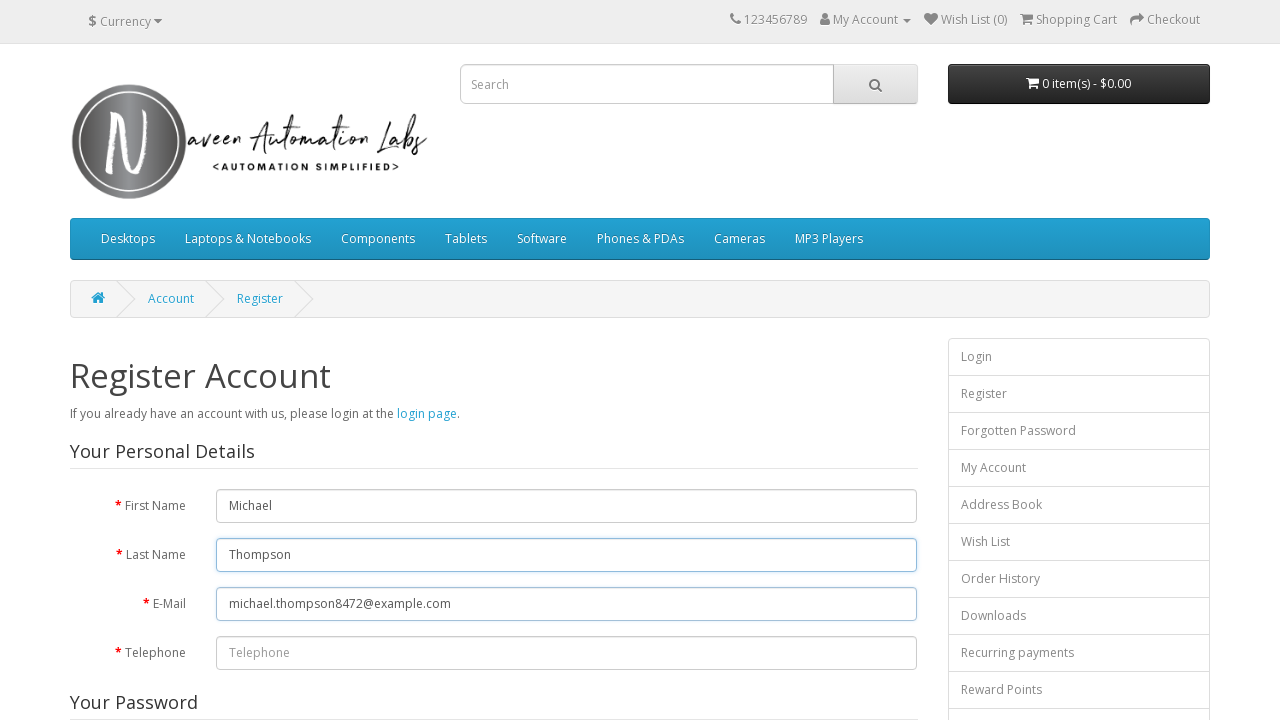

Filled telephone field with '5551234567' on #input-telephone
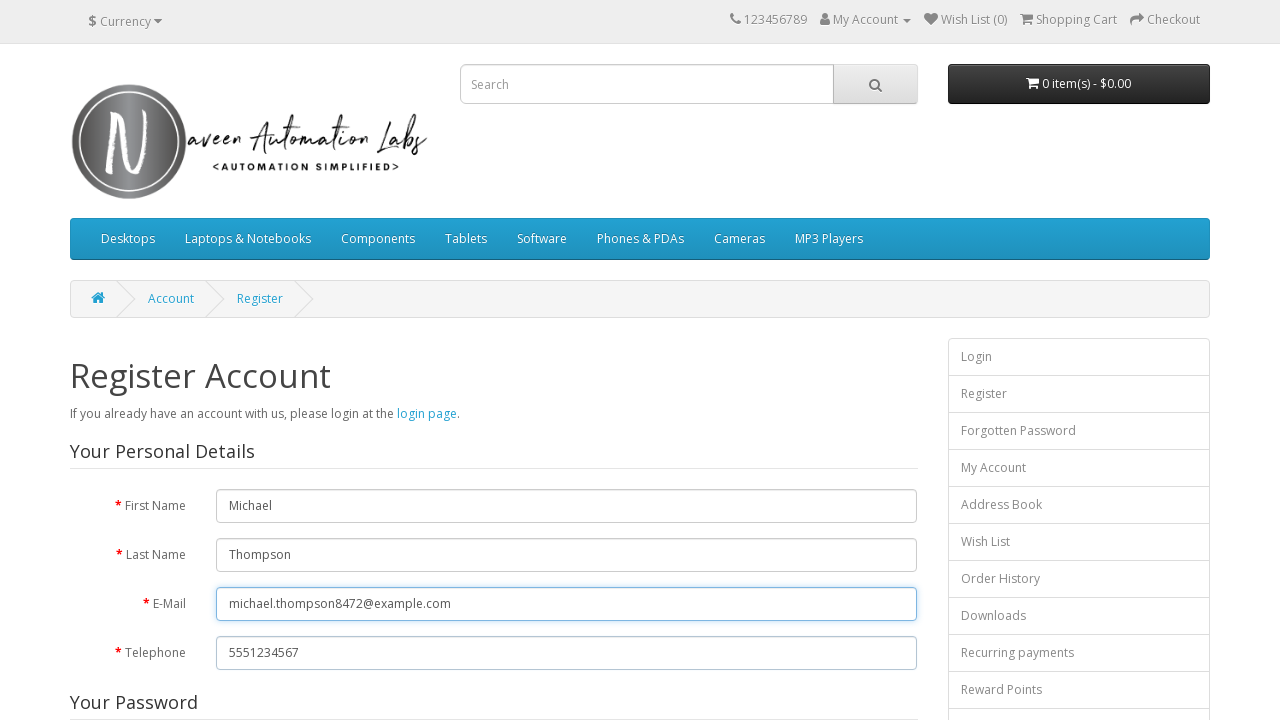

Filled password field with 'SecurePass#42' on #input-password
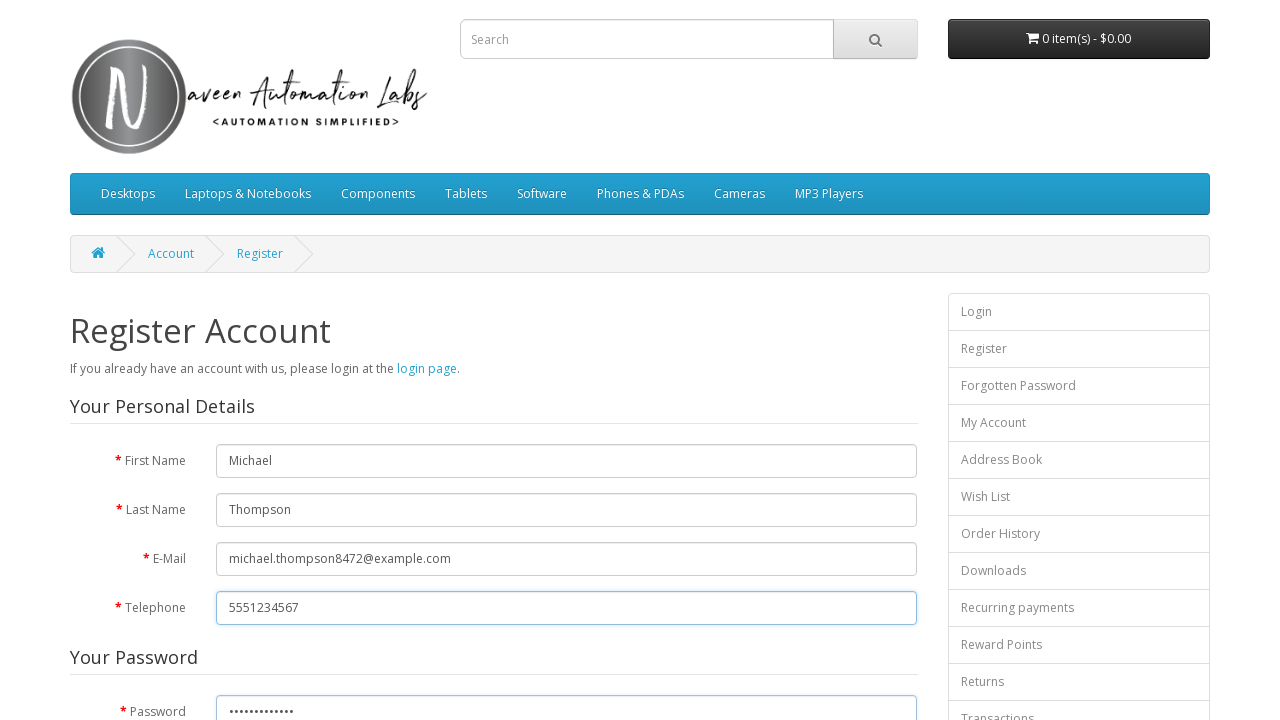

Filled confirm password field with 'SecurePass#42' on #input-confirm
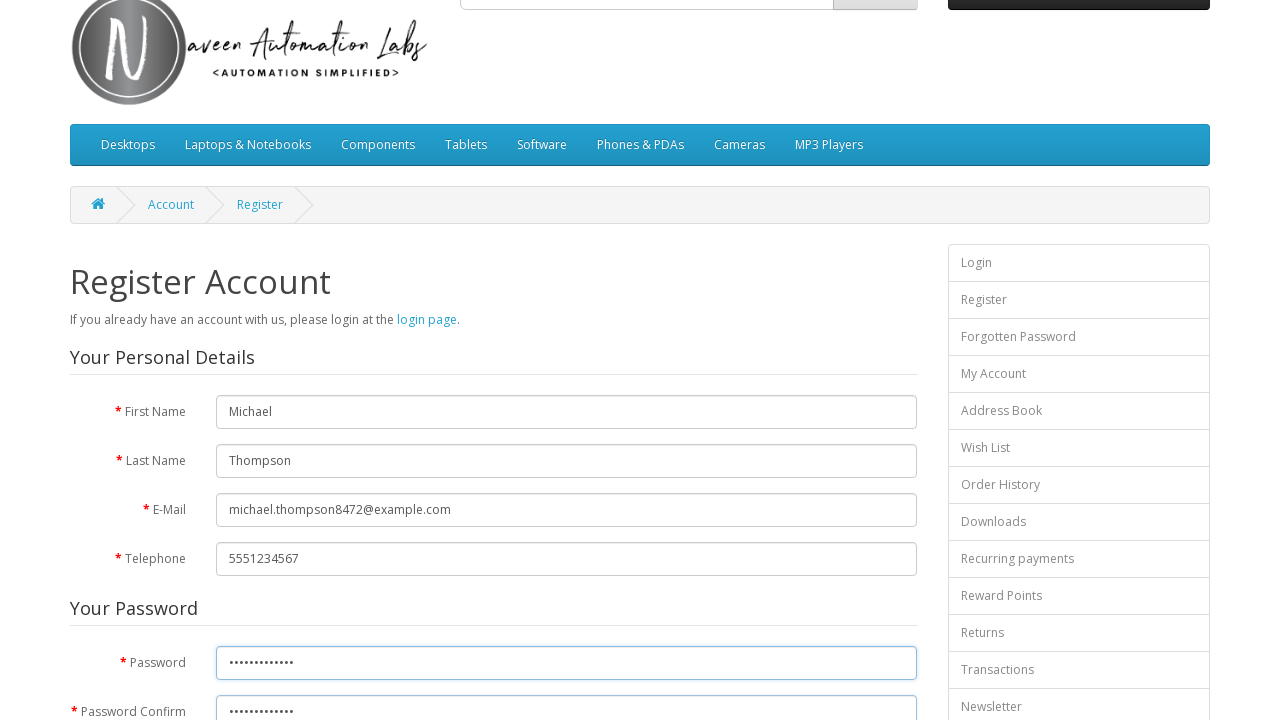

Clicked agree to terms checkbox at (825, 424) on input[name='agree']
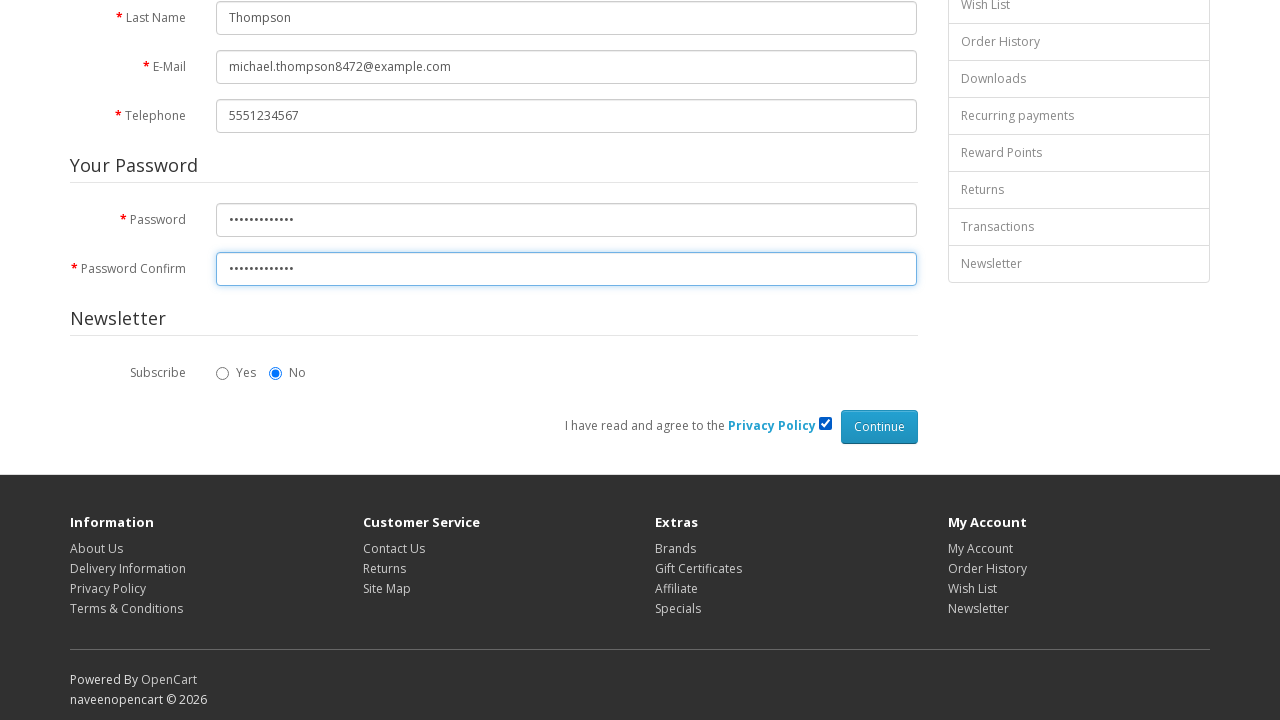

Clicked the submit button to register at (879, 427) on .btn-primary
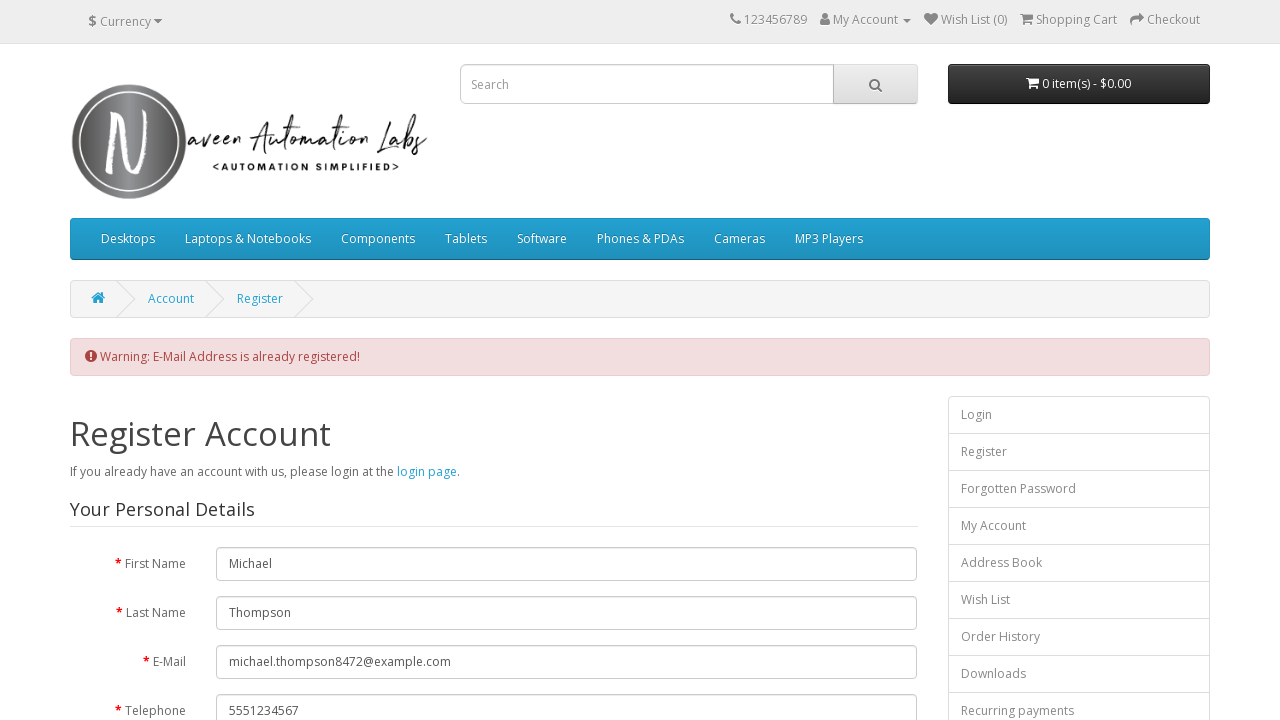

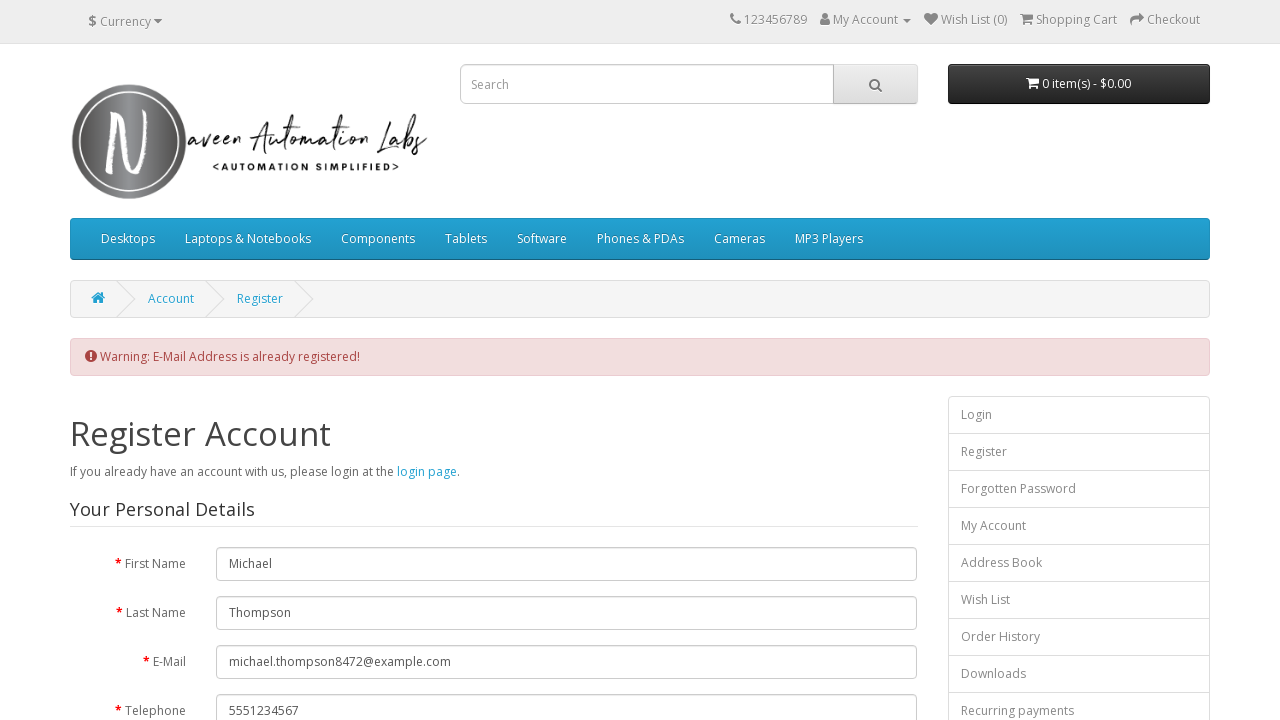